Tests dynamic loading scenario where an element is rendered after clicking start button

Starting URL: https://the-internet.herokuapp.com/dynamic_loading/2

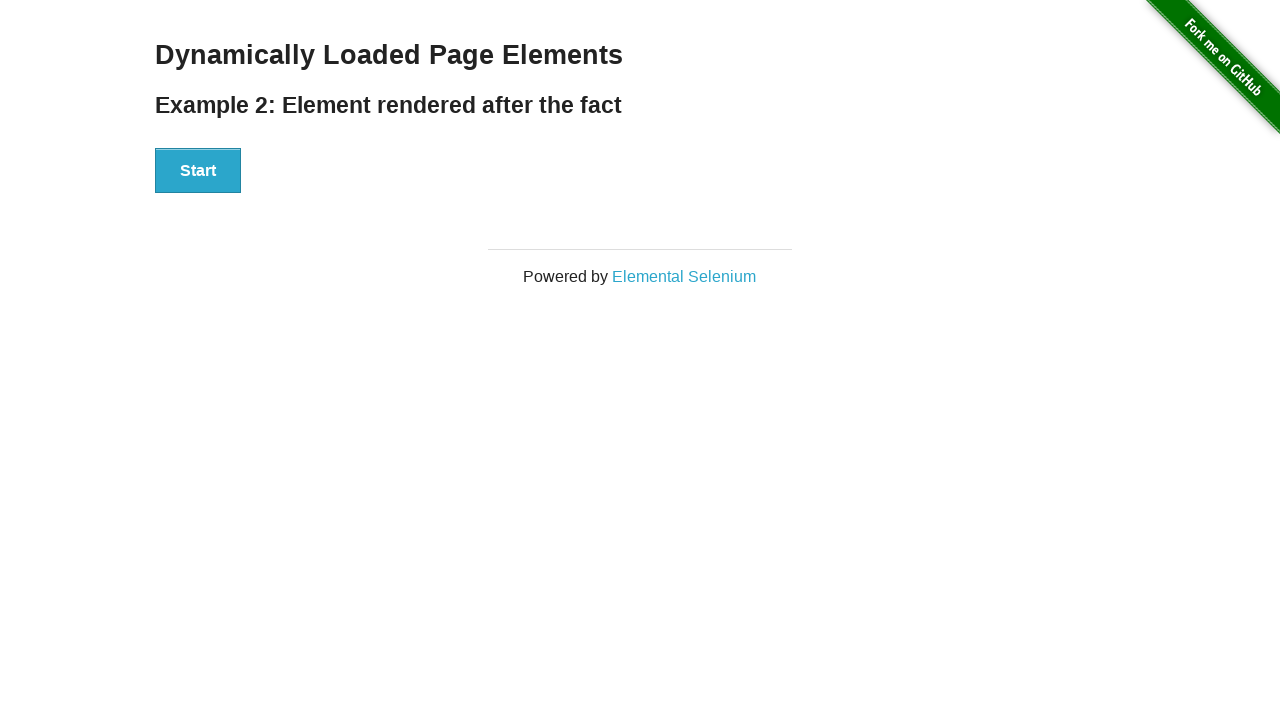

Clicked start button to begin dynamic loading at (198, 171) on #start button
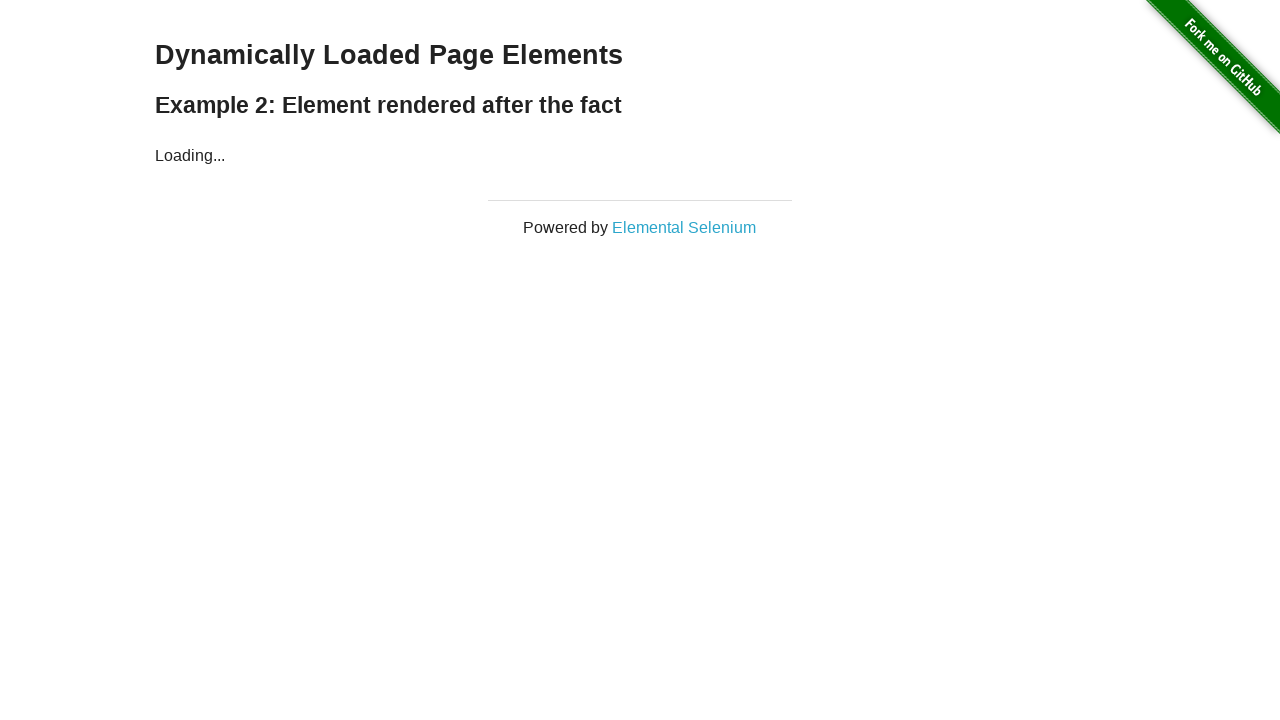

Finish element appeared after dynamic loading completed
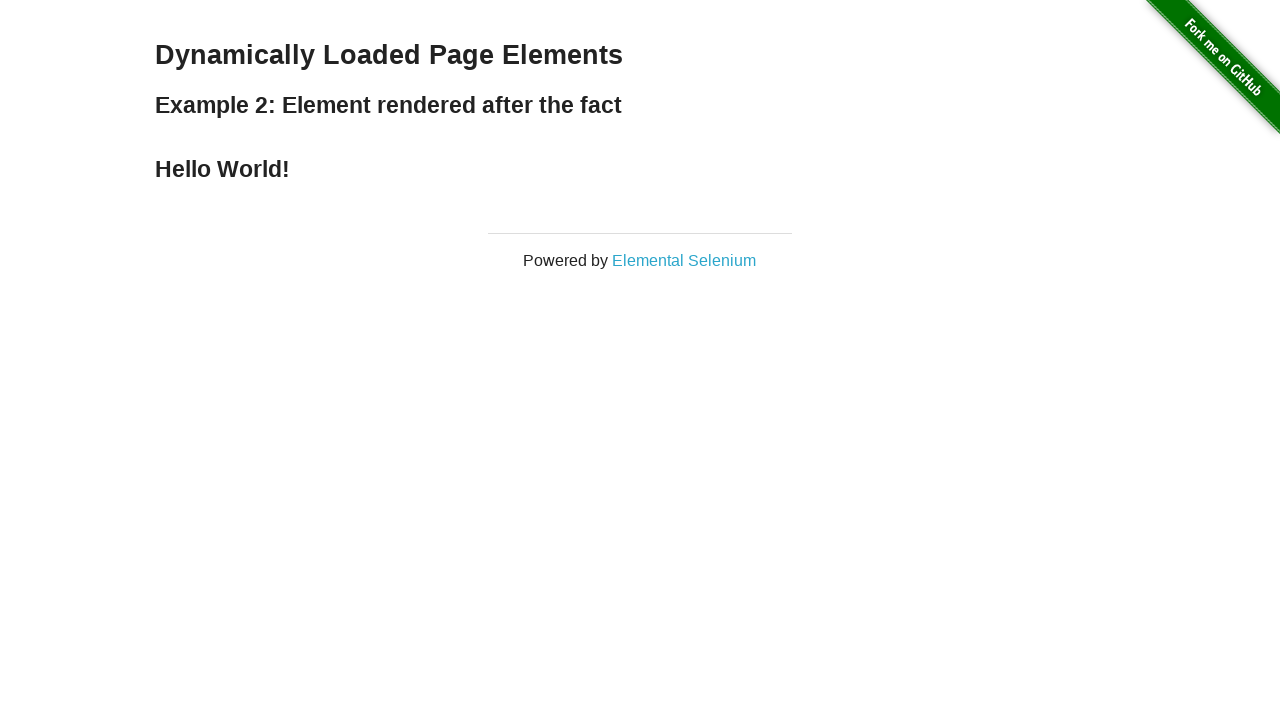

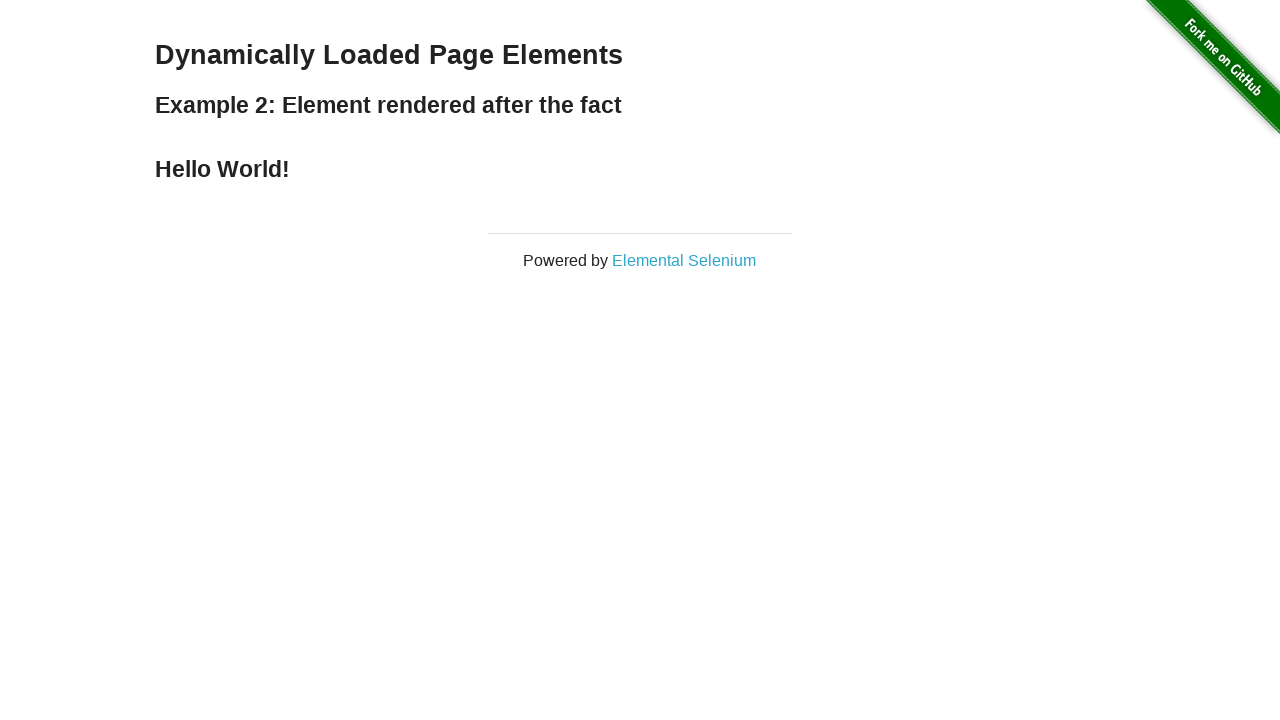